Tests JavaScript prompt alert handling by clicking to trigger an alert with text input, entering text into the prompt, and accepting the alert.

Starting URL: http://demo.automationtesting.in/Alerts.html

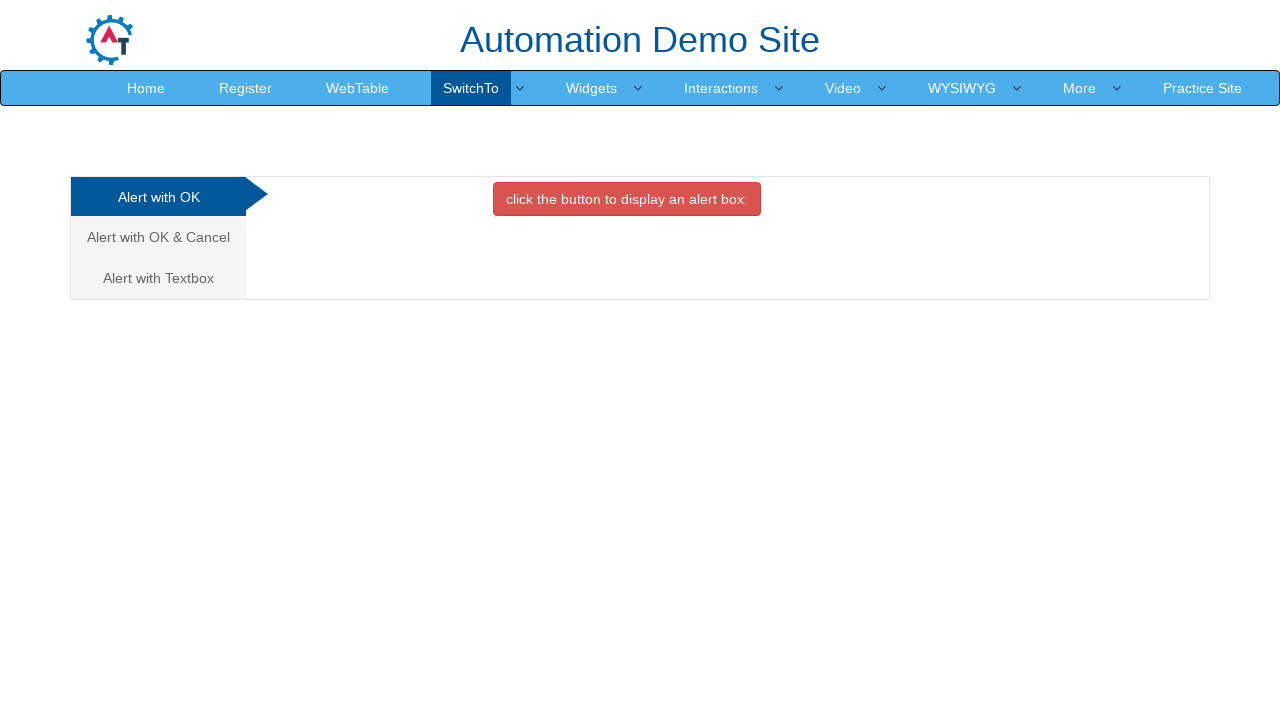

Clicked on 'Alert with T' link at (158, 278) on text=Alert with T
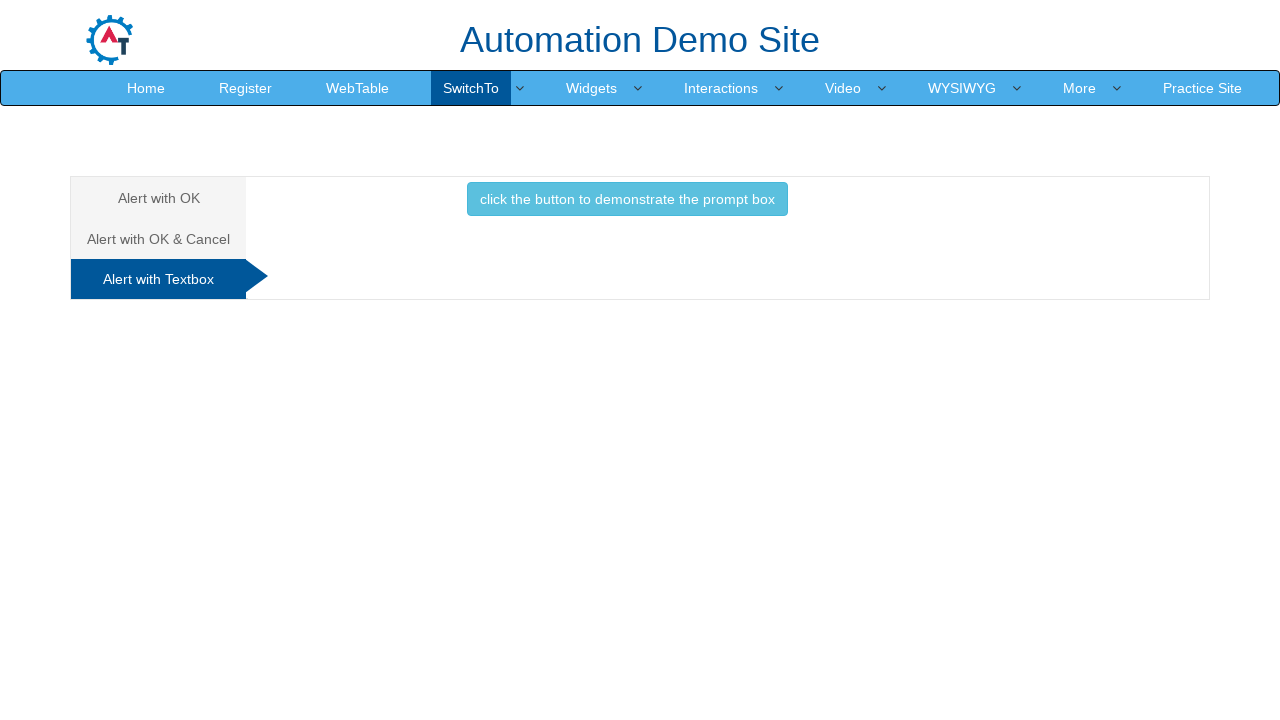

Waited for page to be ready
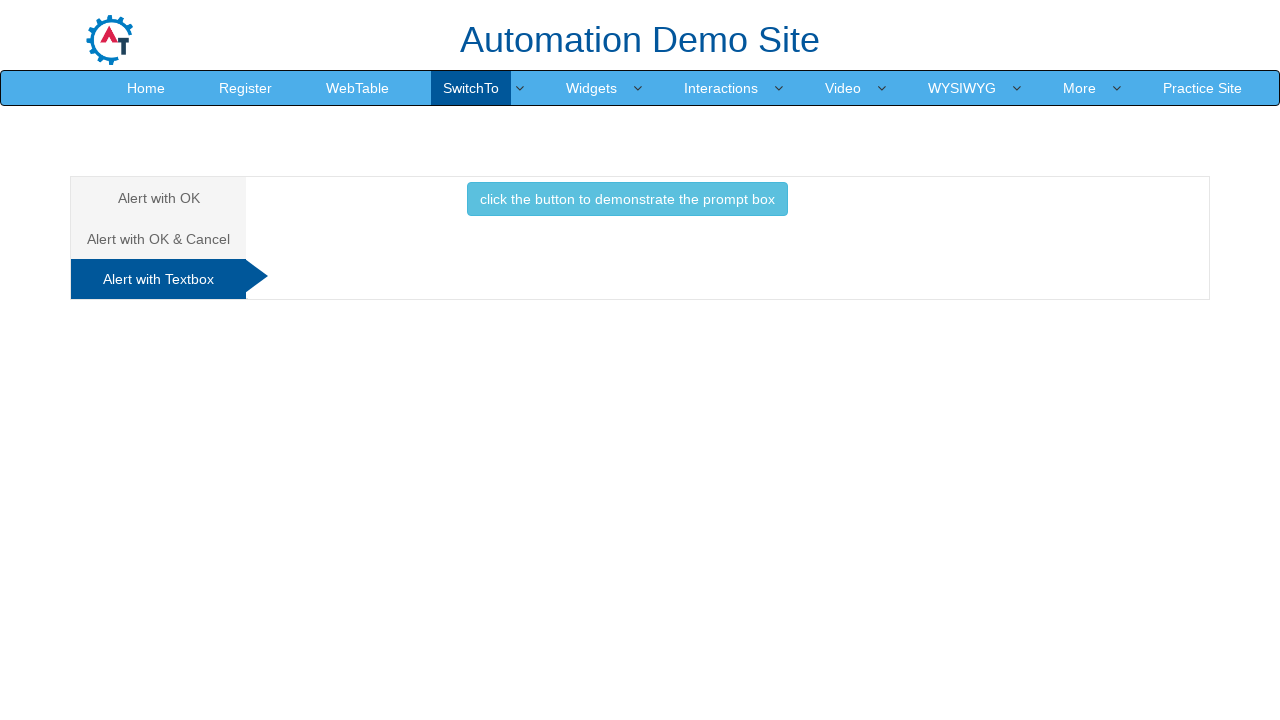

Clicked Textbox button to trigger prompt alert at (627, 204) on #Textbox
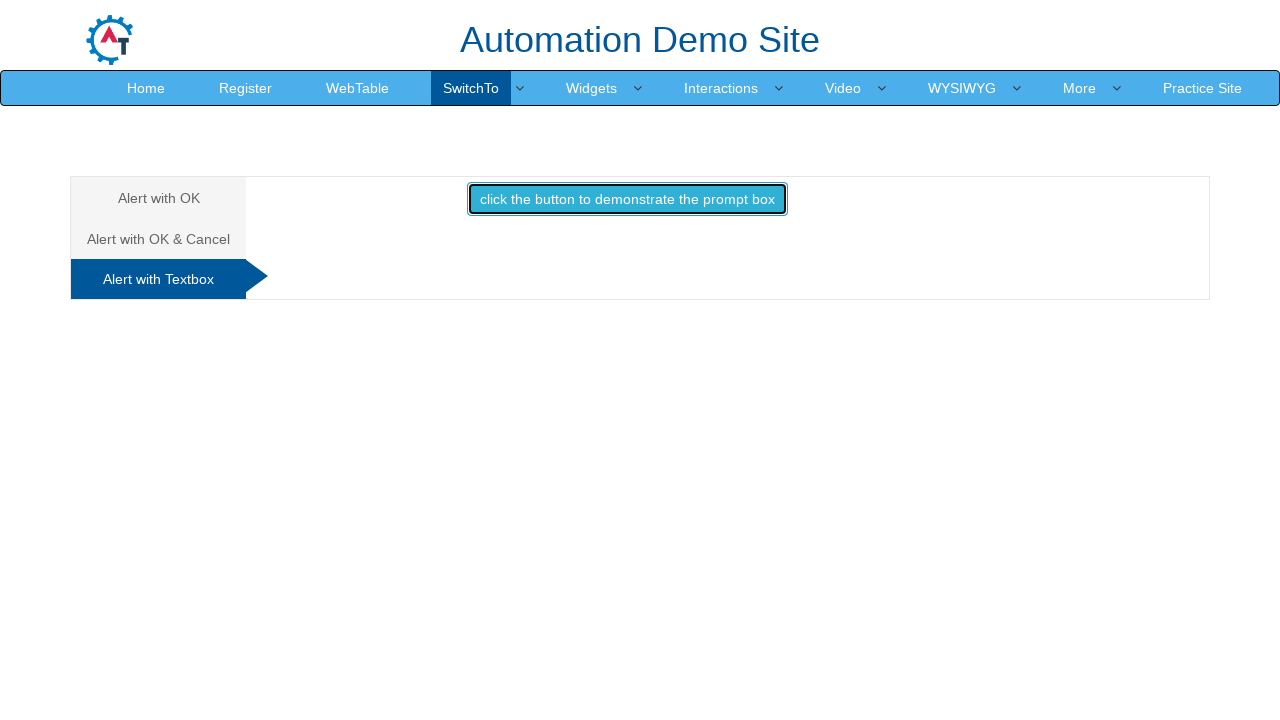

Set up dialog handler to accept prompts with text 'Cemil'
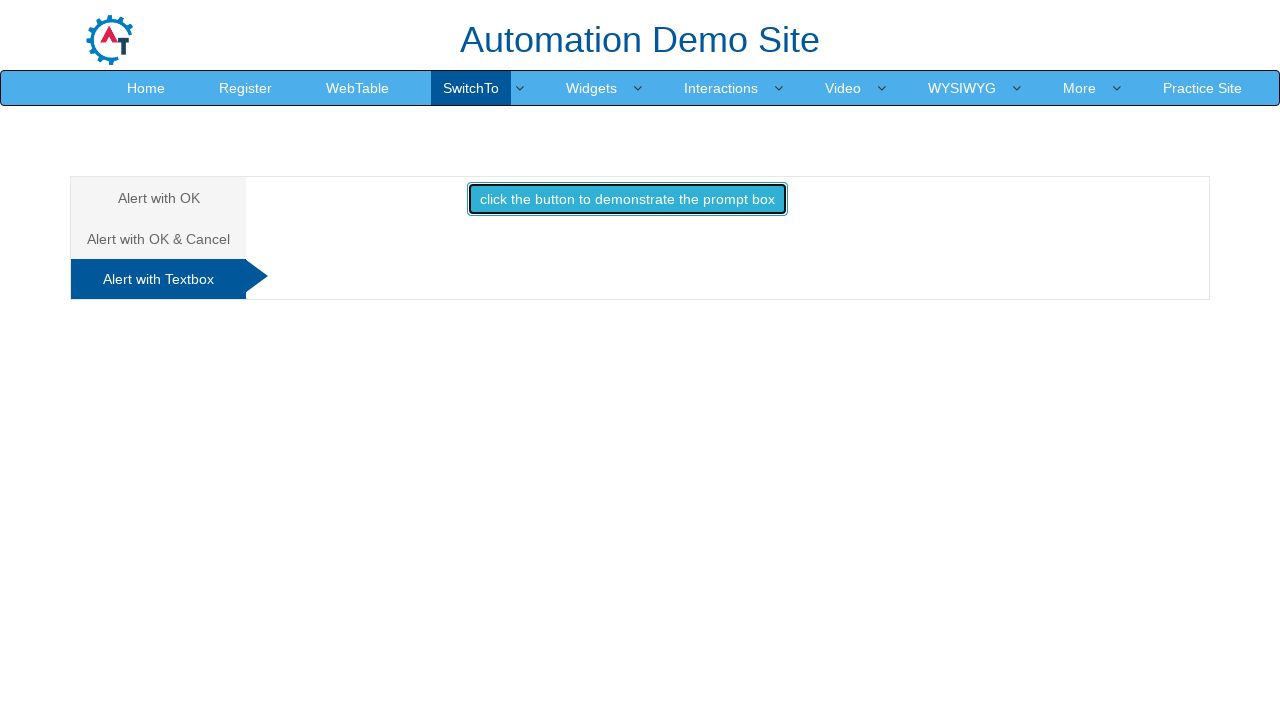

Clicked Textbox button again to trigger the prompt alert at (627, 204) on #Textbox
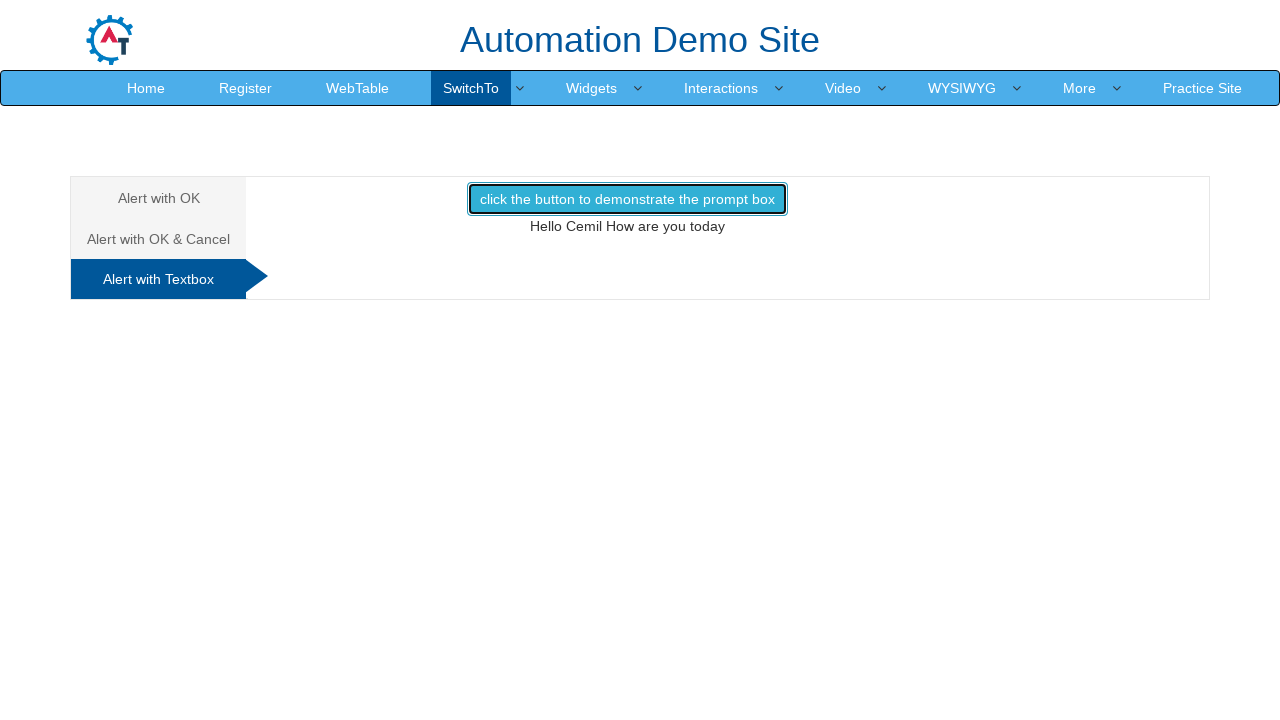

Waited for prompt alert to be handled and accepted
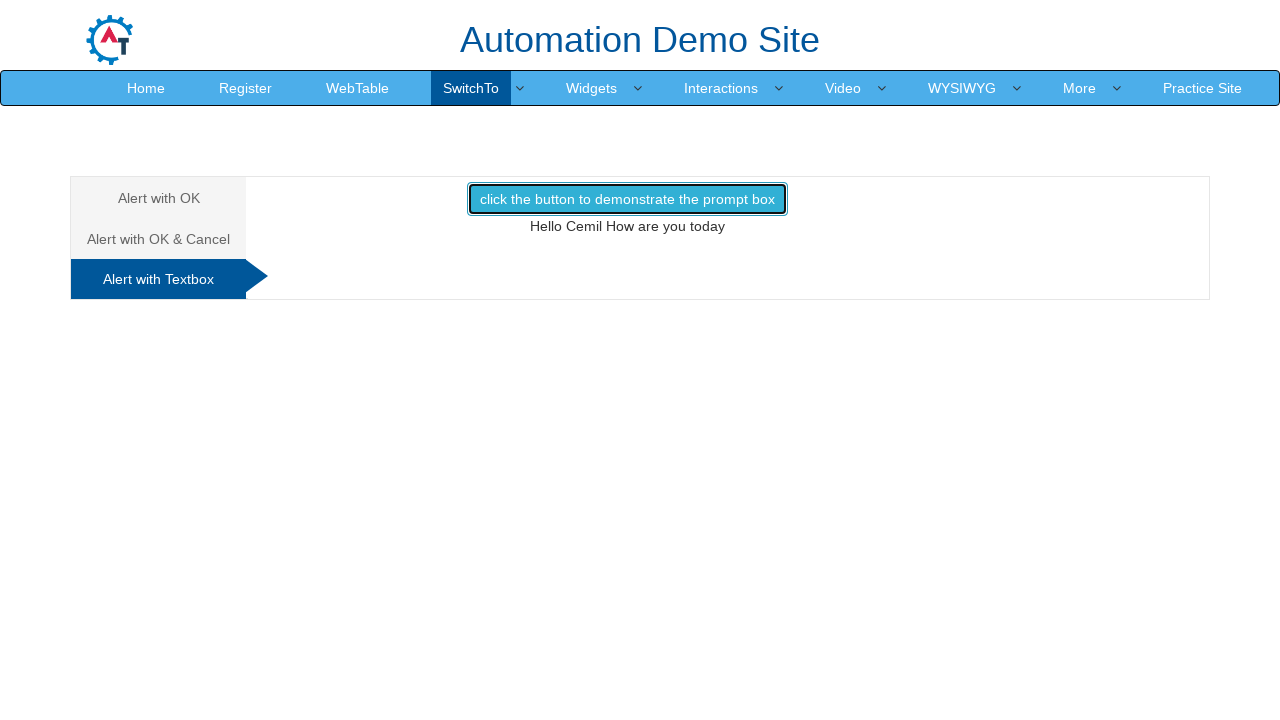

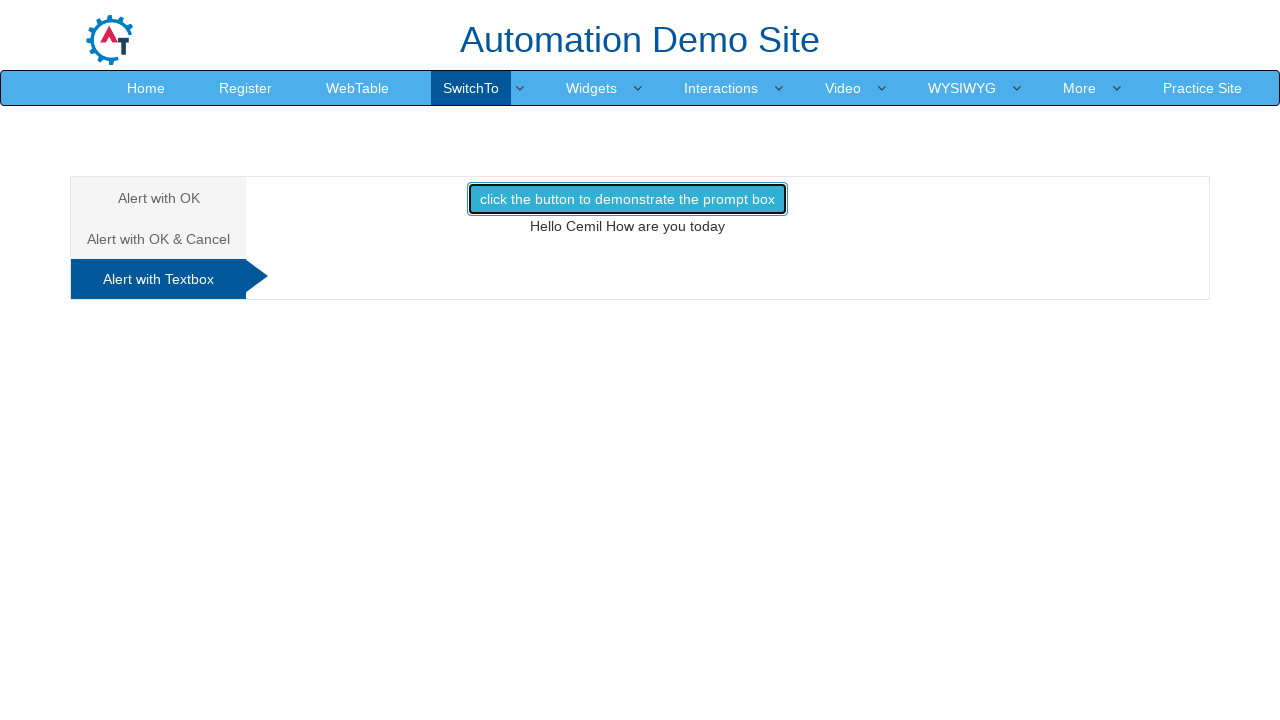